Tests hover menu functionality by hovering over category and verifying subcategory visibility

Starting URL: https://nop-qa.portnov.com/

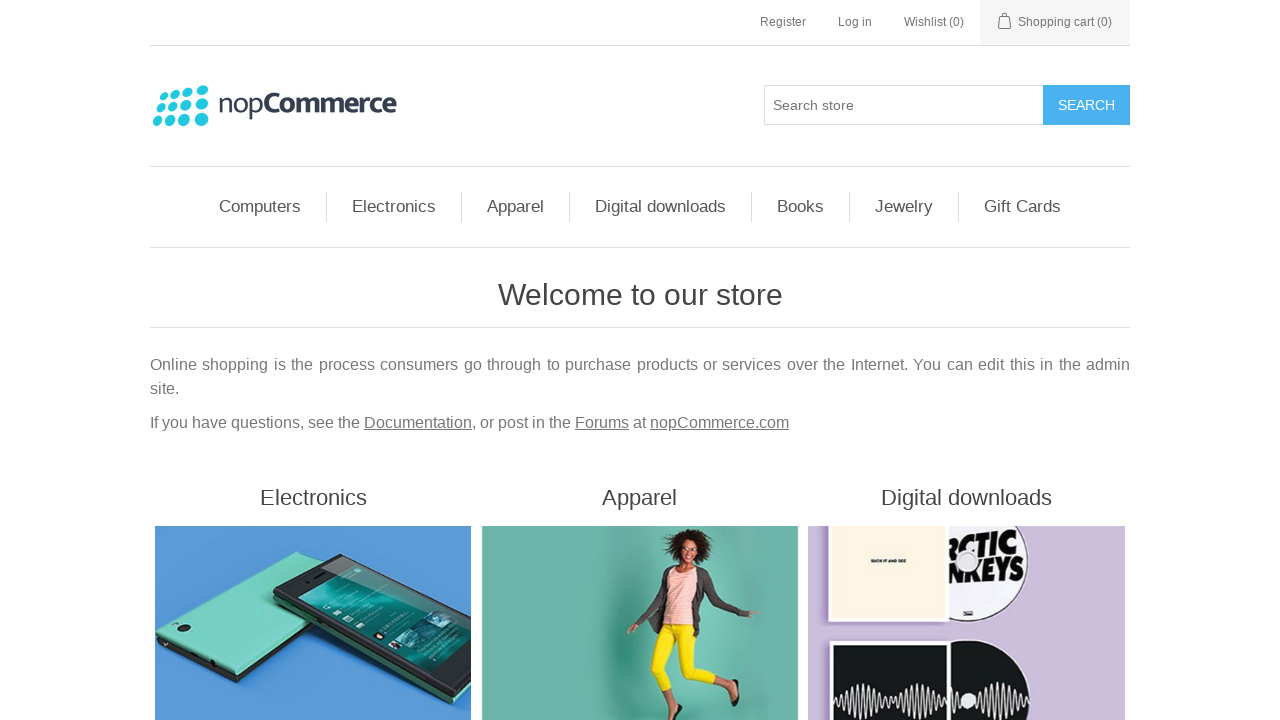

Hovered over Computers category to trigger dropdown menu at (260, 207) on (//li/a[contains(text(),'Computers')])[1]
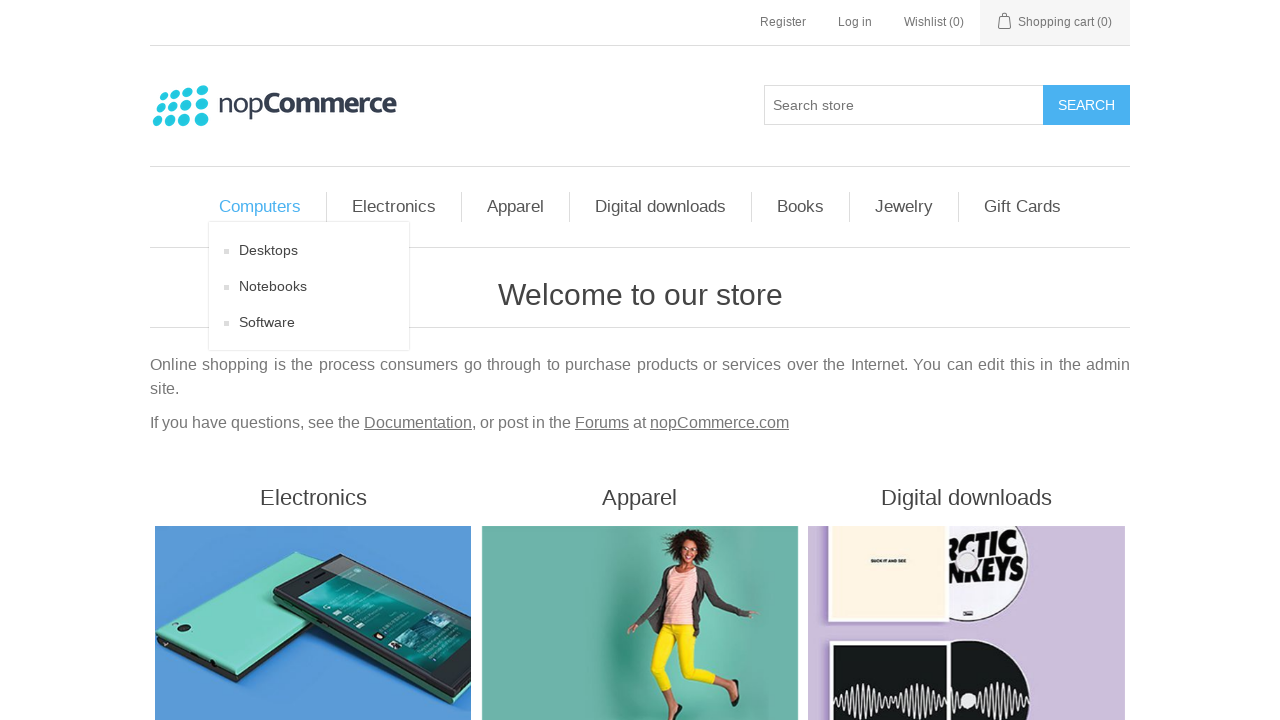

Verified Desktops subcategory is visible in hover menu
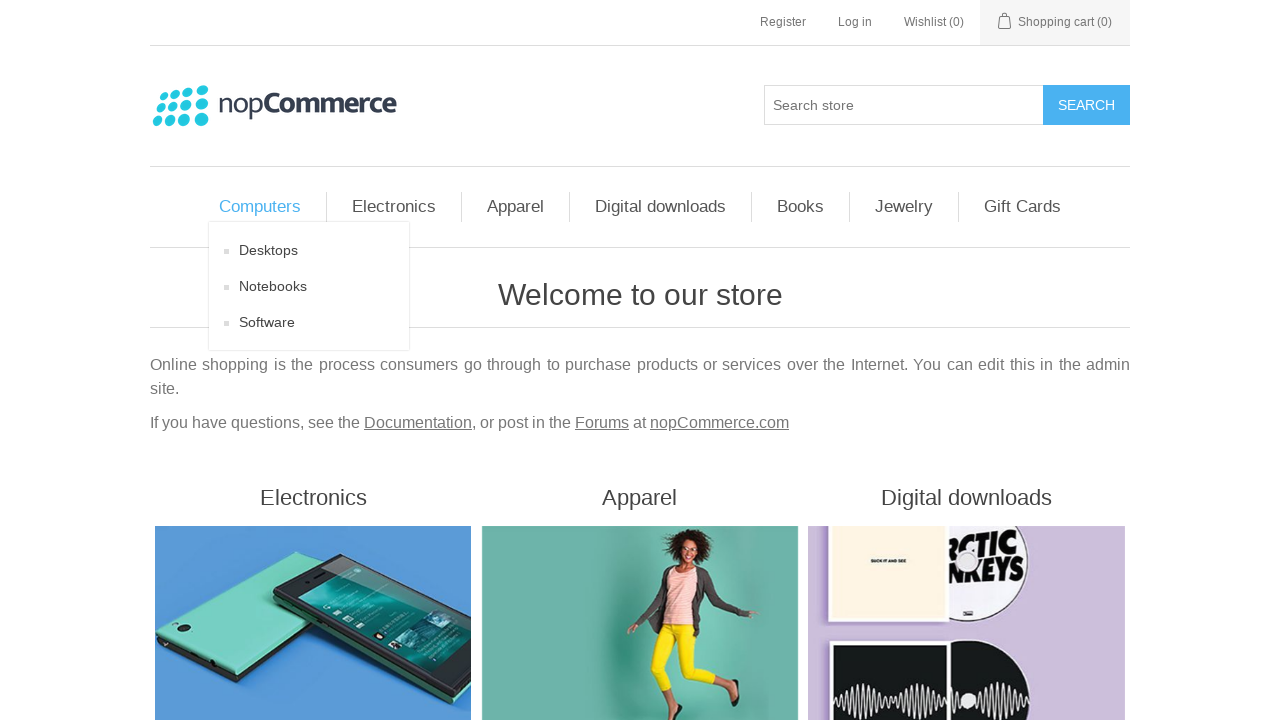

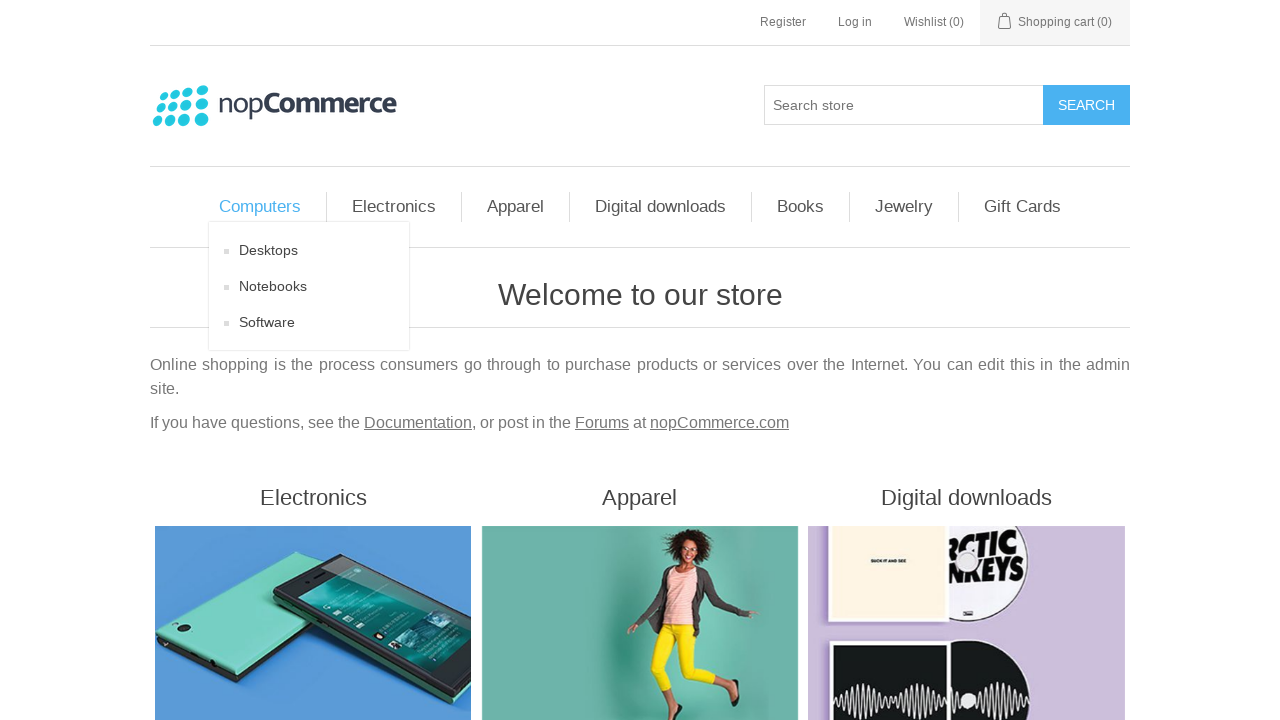